Navigates to a test automation practice page, maximizes the window, and locates a specific web table element by its XPath selector to verify it exists on the page.

Starting URL: https://testautomationpractice.blogspot.com/

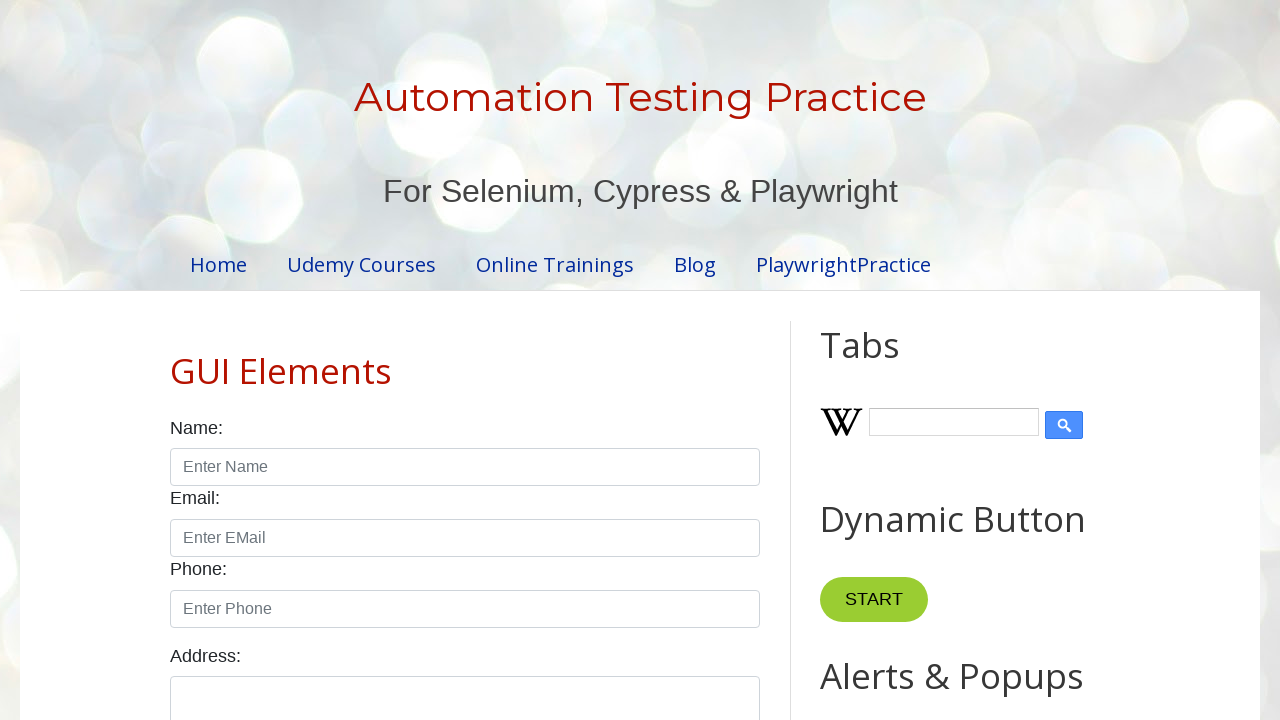

Located the demo iframe containing drag and drop elements
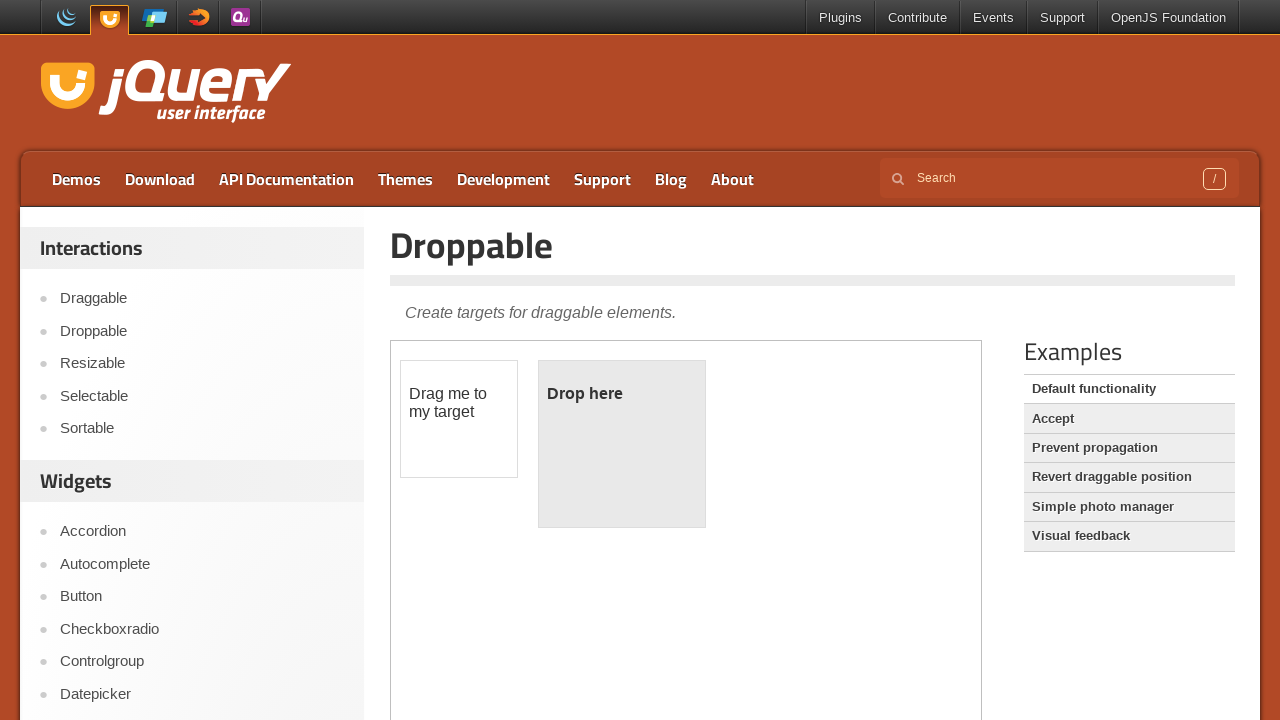

Located the draggable element within iframe
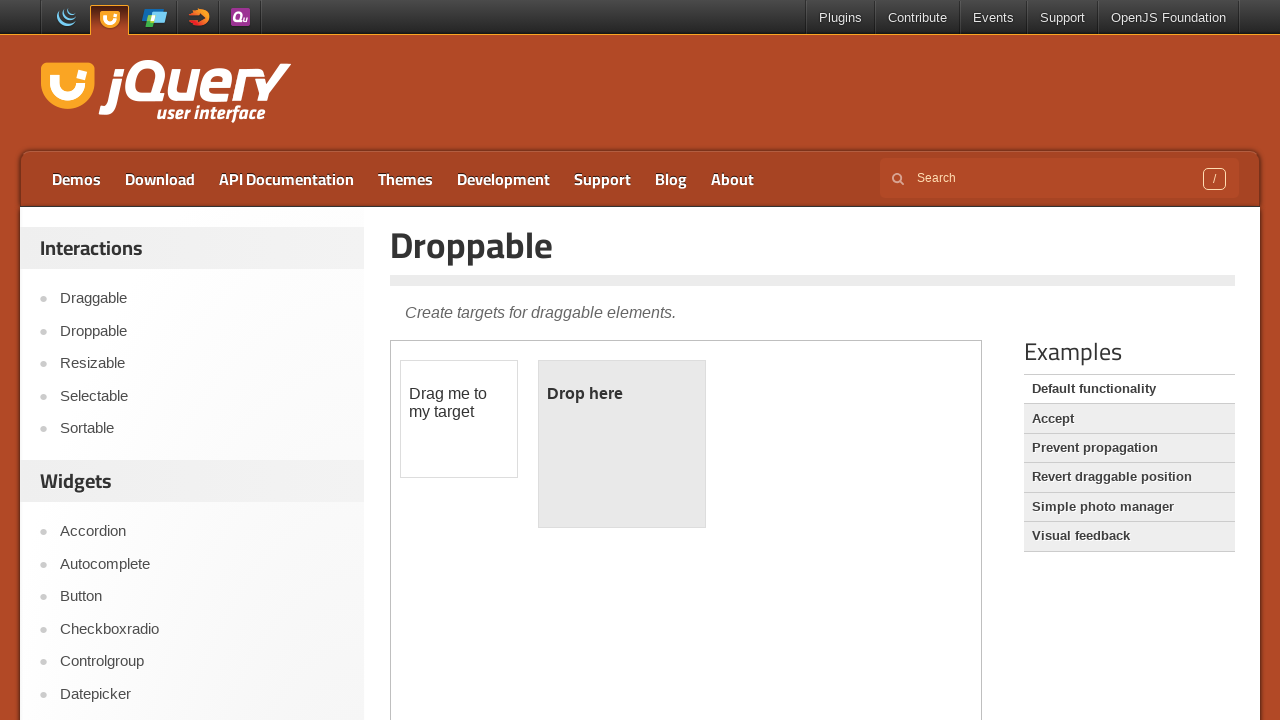

Located the droppable target element within iframe
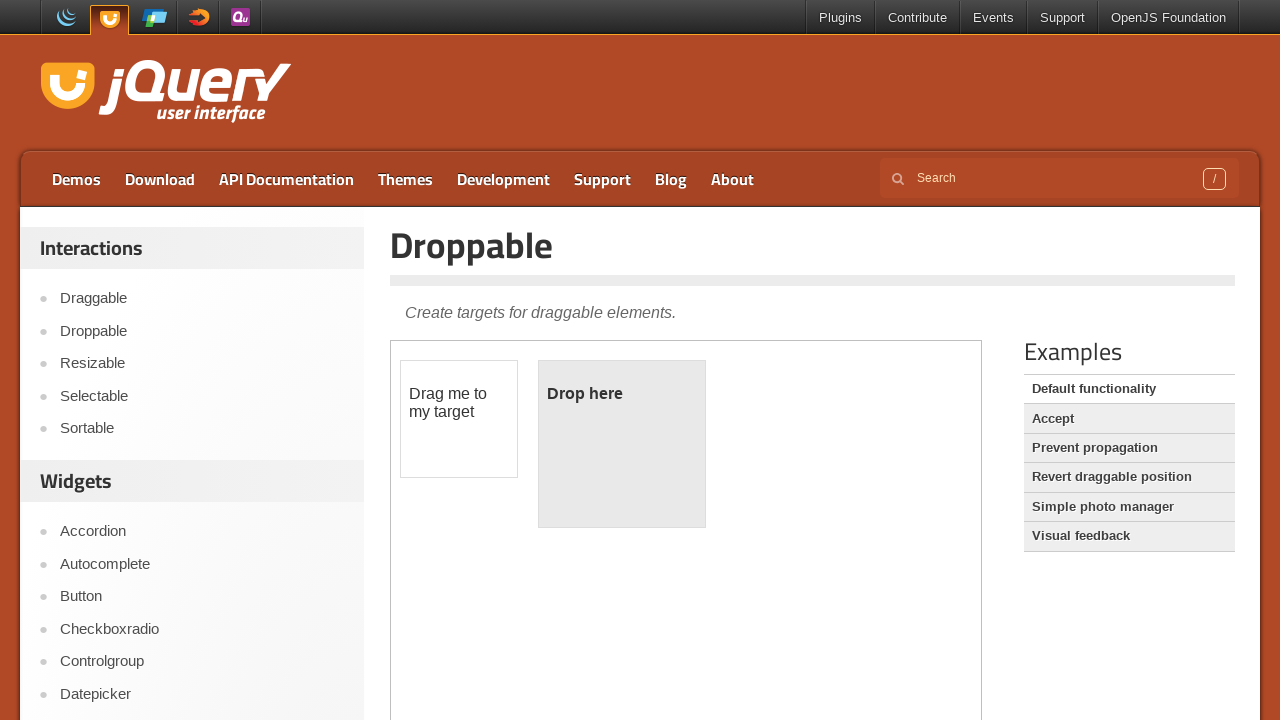

Performed drag and drop action from draggable element to droppable element
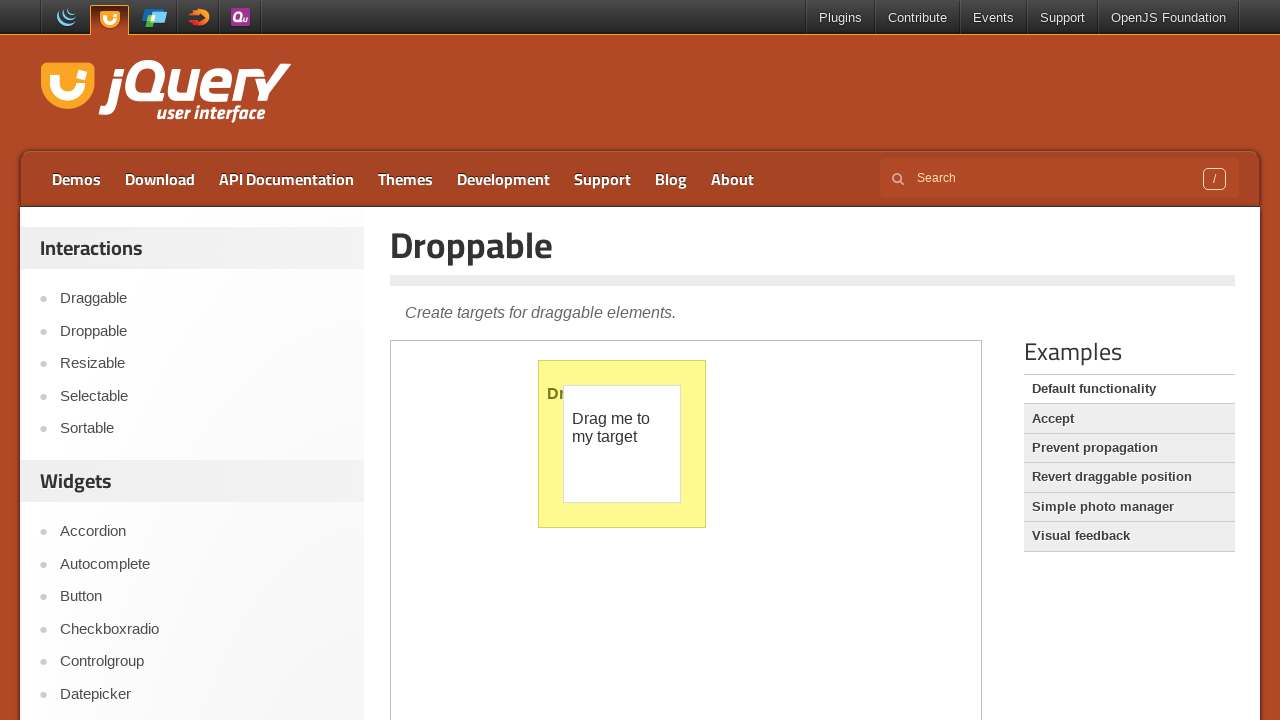

Verified droppable element is visible after drop action
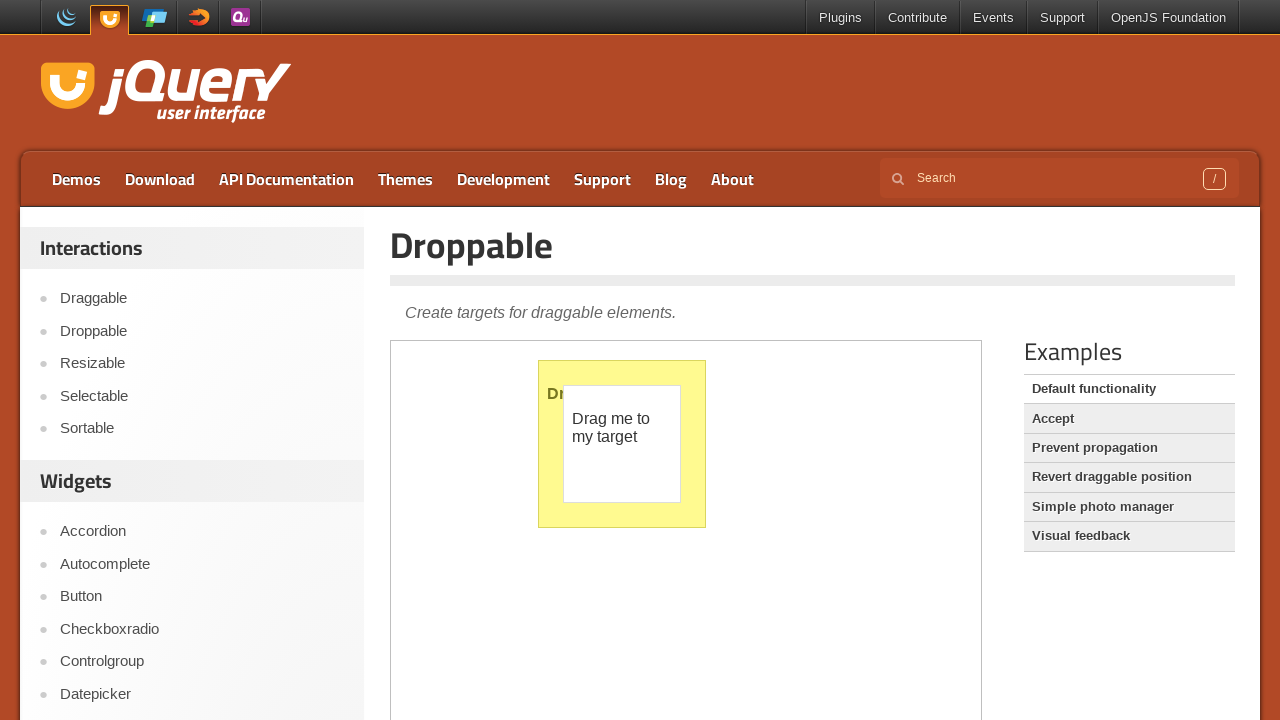

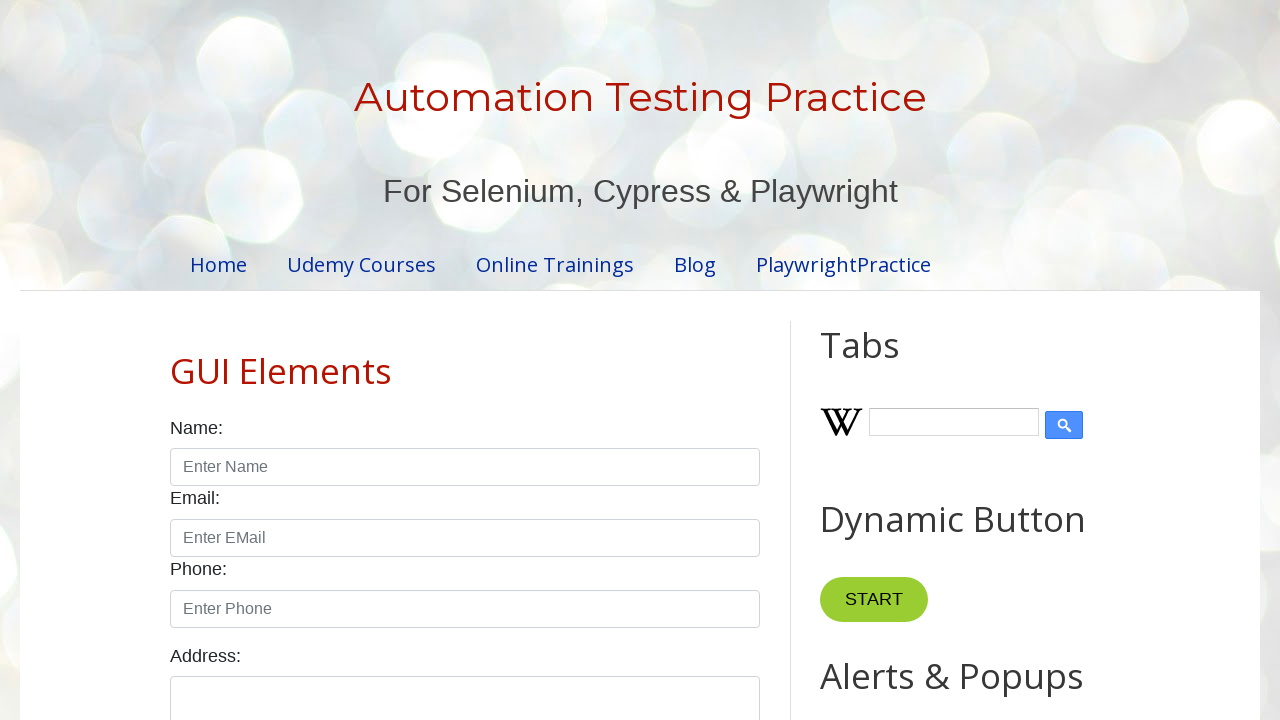